Tests a simple form submission by filling in first name, last name, city, and country fields, then clicking the submit button.

Starting URL: http://suninjuly.github.io/simple_form_find_task.html

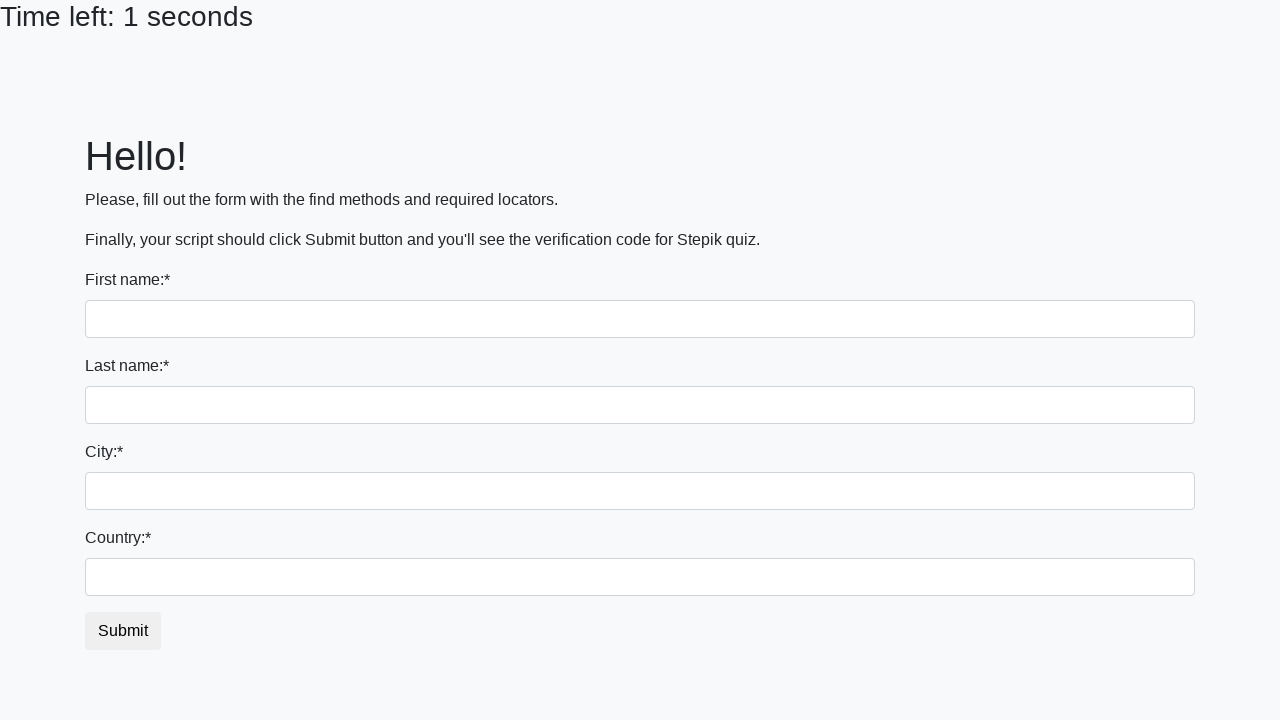

Filled first name field with 'Marina' on input[name='first_name']
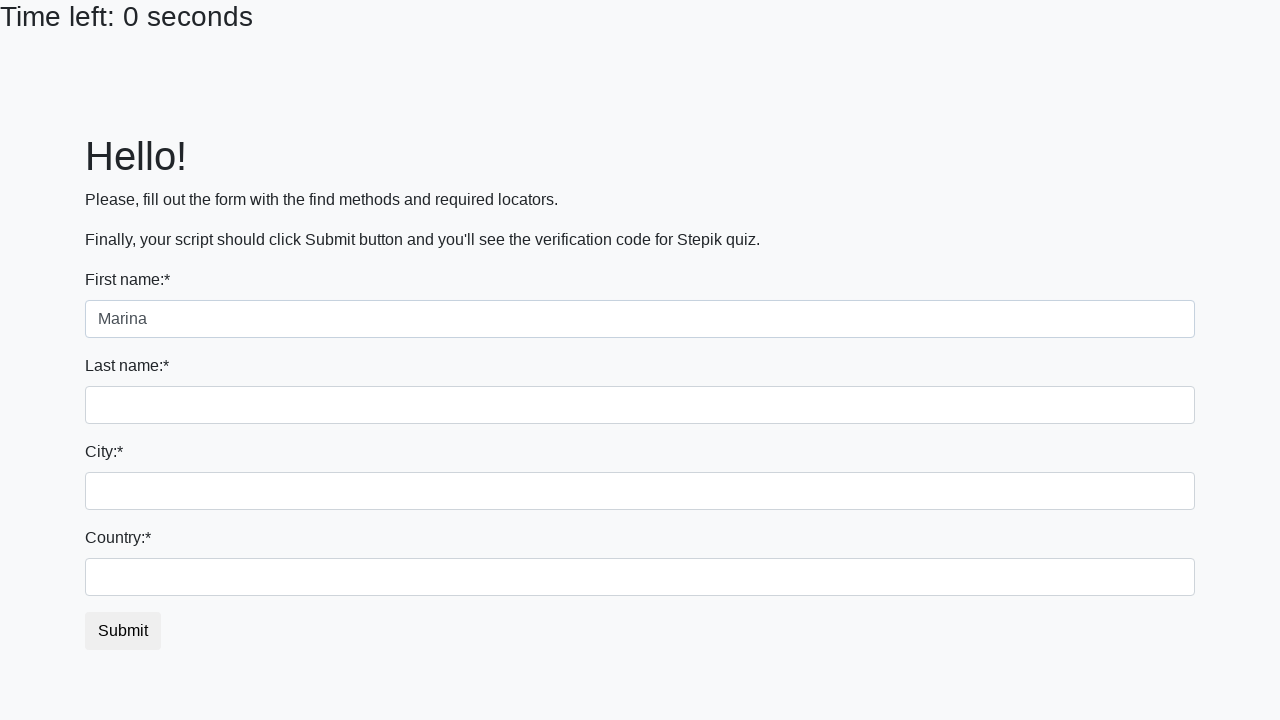

Filled last name field with 'Karavaeva' on input[name='last_name']
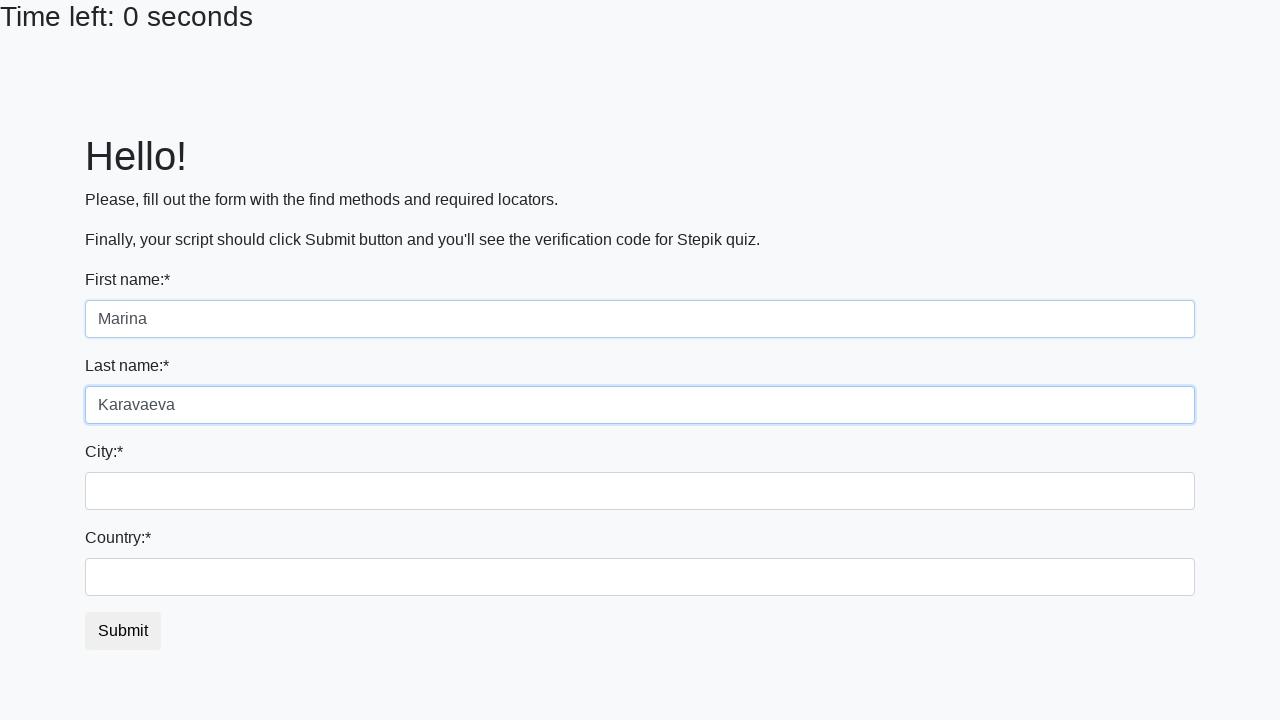

Filled city field with 'Gomel' on .city
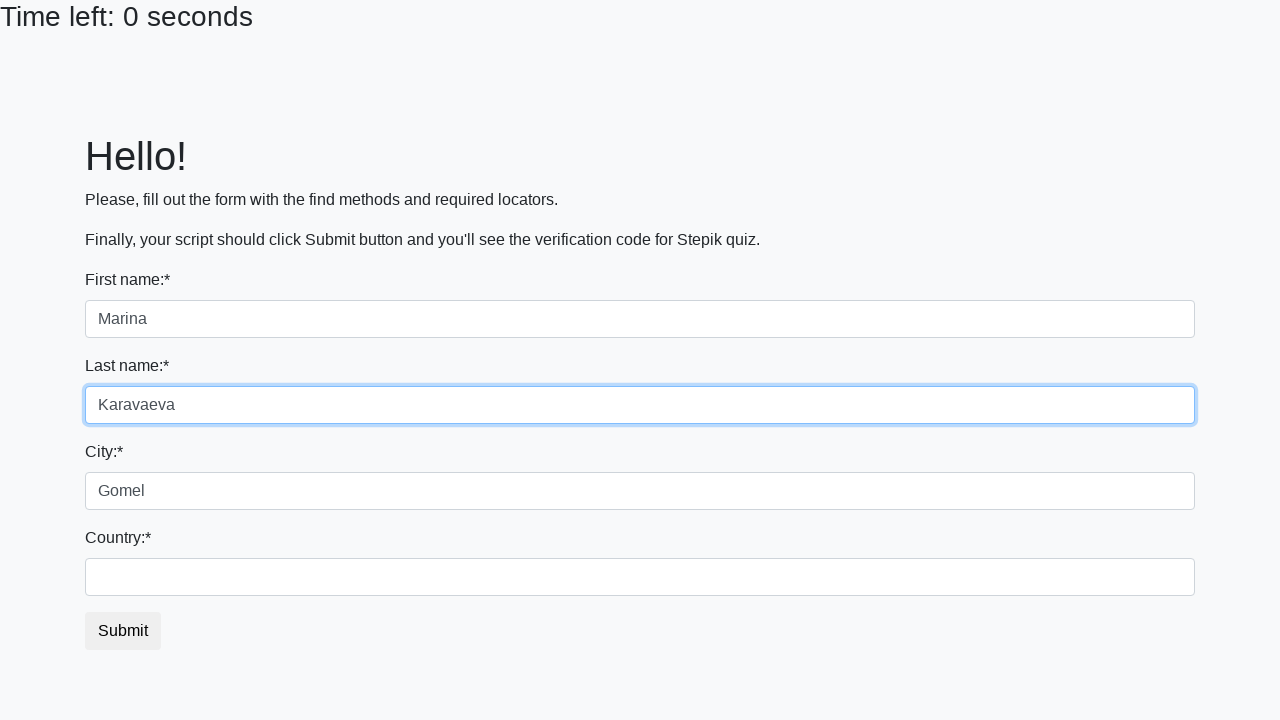

Filled country field with 'Belarus' on #country
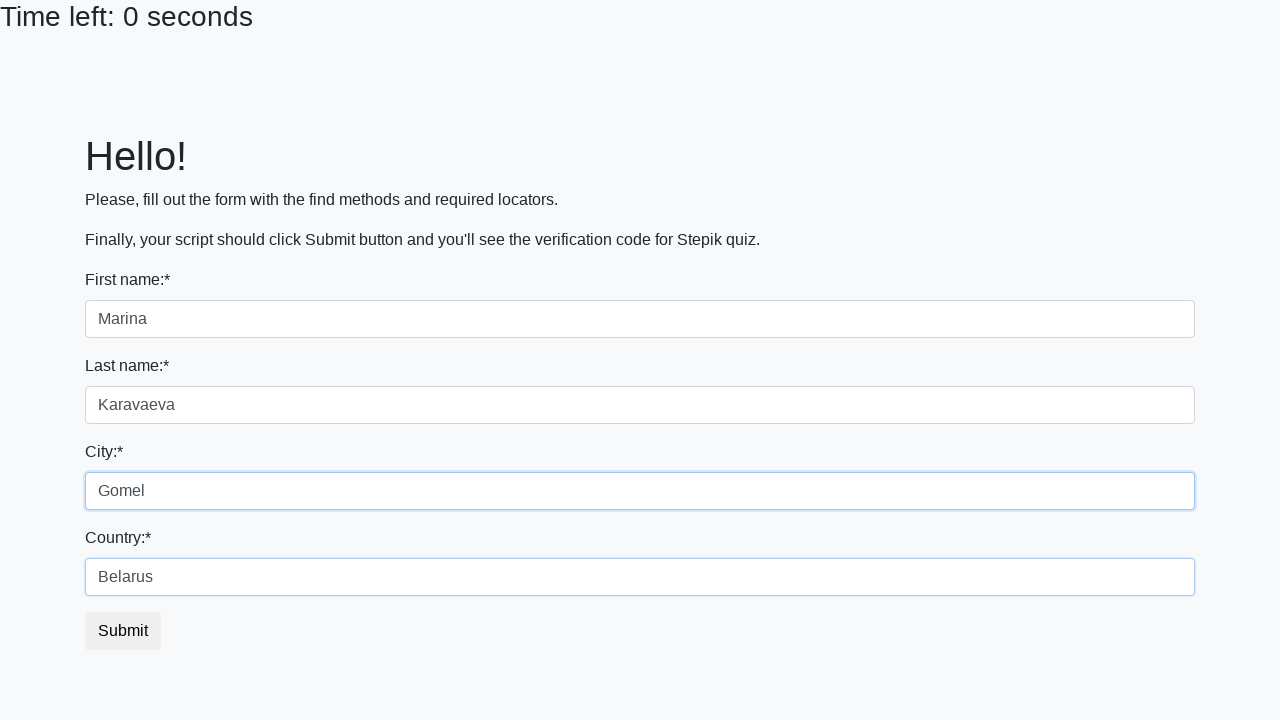

Clicked submit button to submit the form at (123, 631) on #submit_button
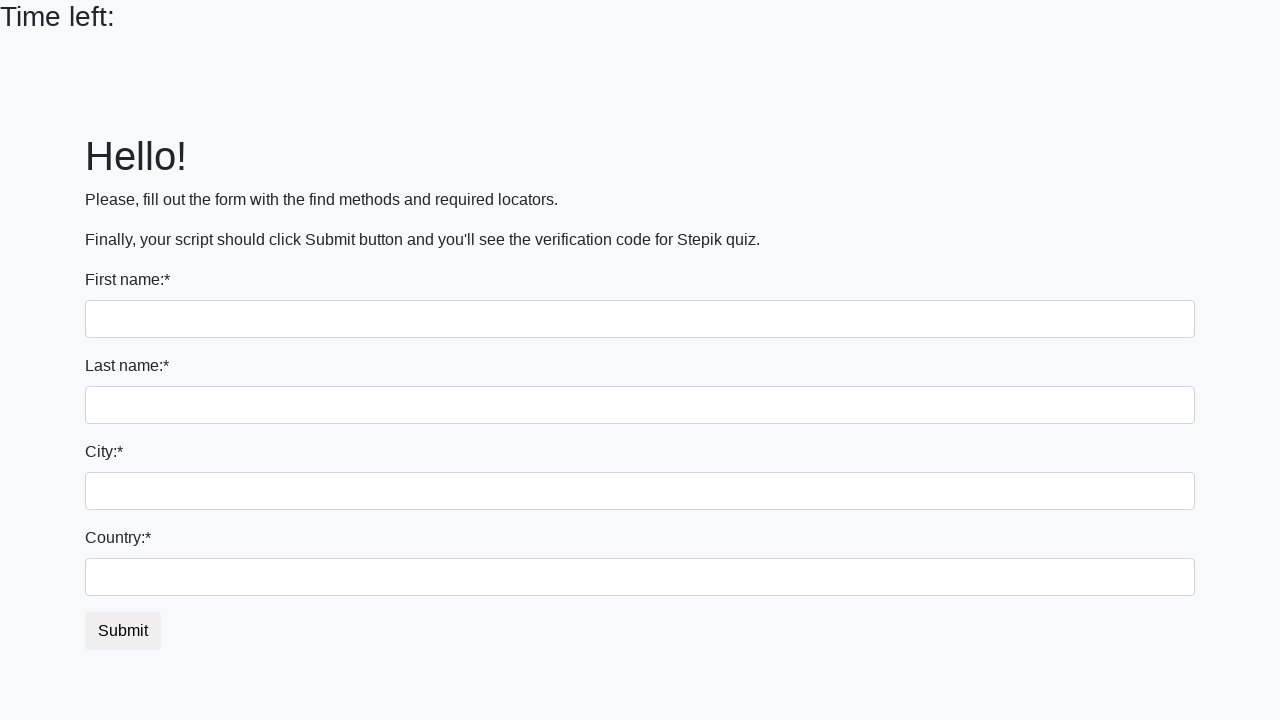

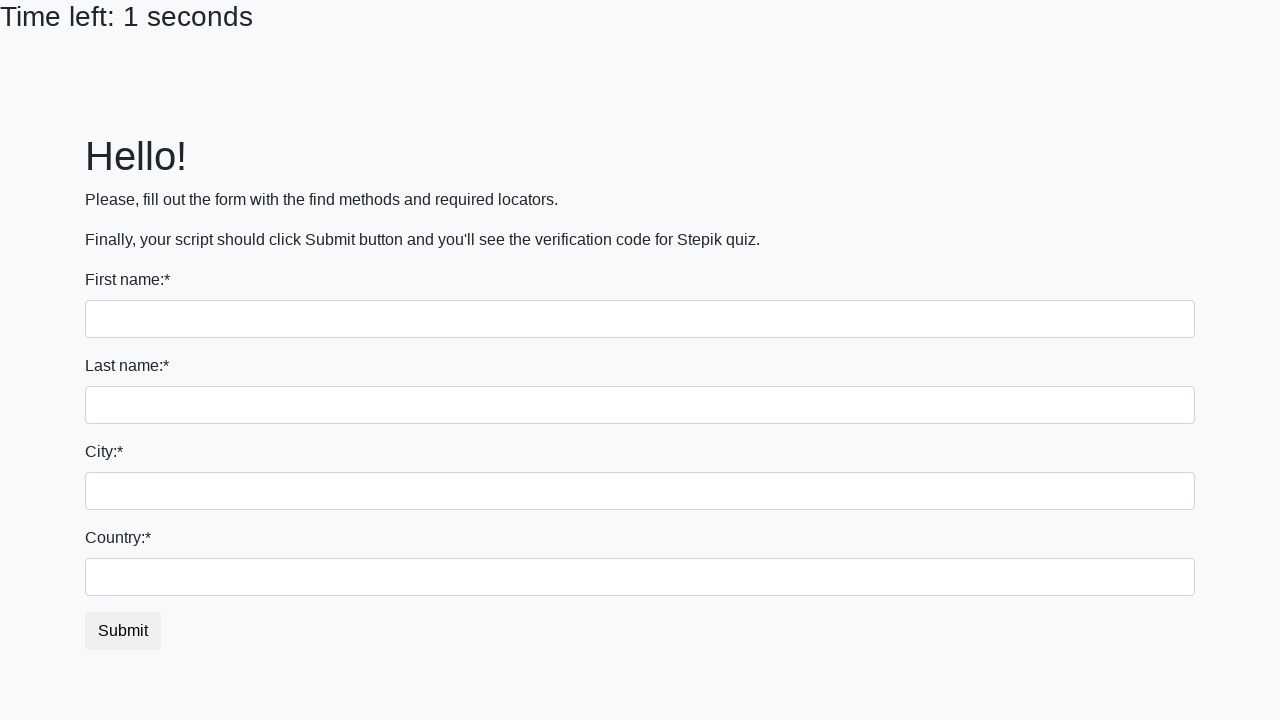